Tests checkbox, dropdown, and text input interactions on an automation practice page by selecting a checkbox, using its label text to select a dropdown option, entering the text in a name field, and verifying an alert message contains the expected text.

Starting URL: https://rahulshettyacademy.com/AutomationPractice/

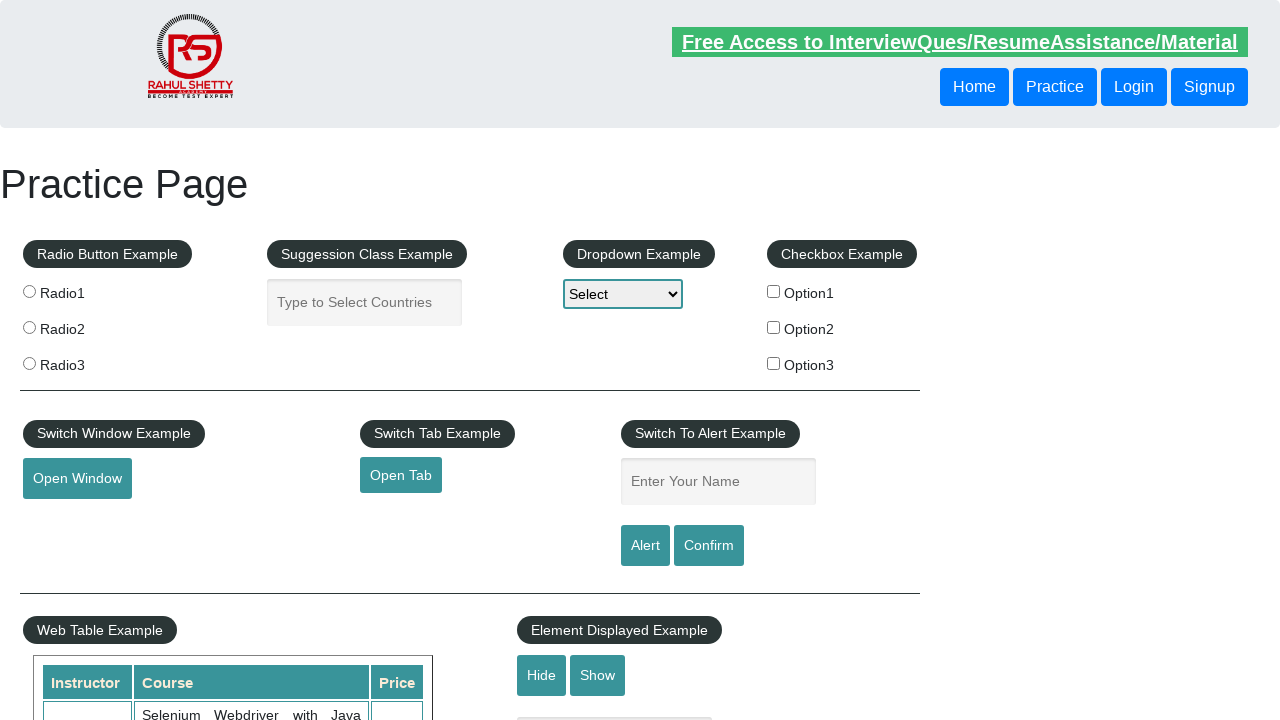

Clicked on the second checkbox (Option2) at (774, 327) on xpath=//div[@id='checkbox-example']/fieldset/label[2]/input
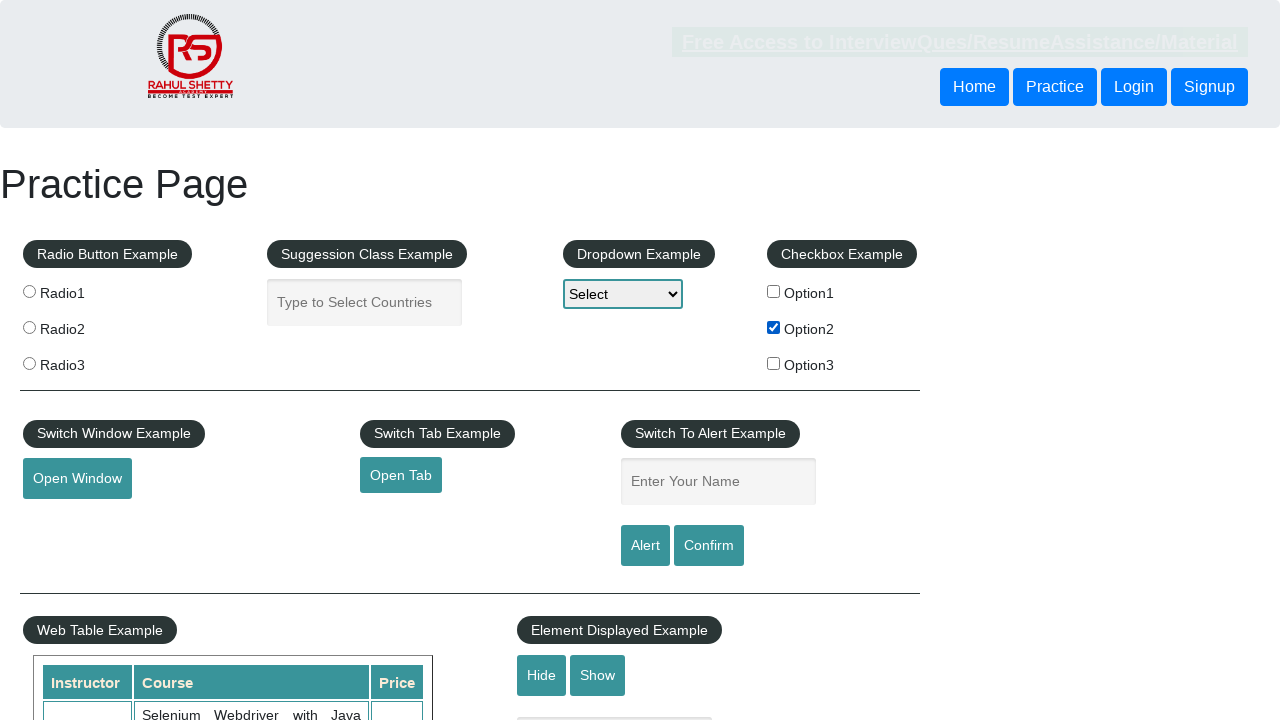

Retrieved checkbox label text: 'Option2'
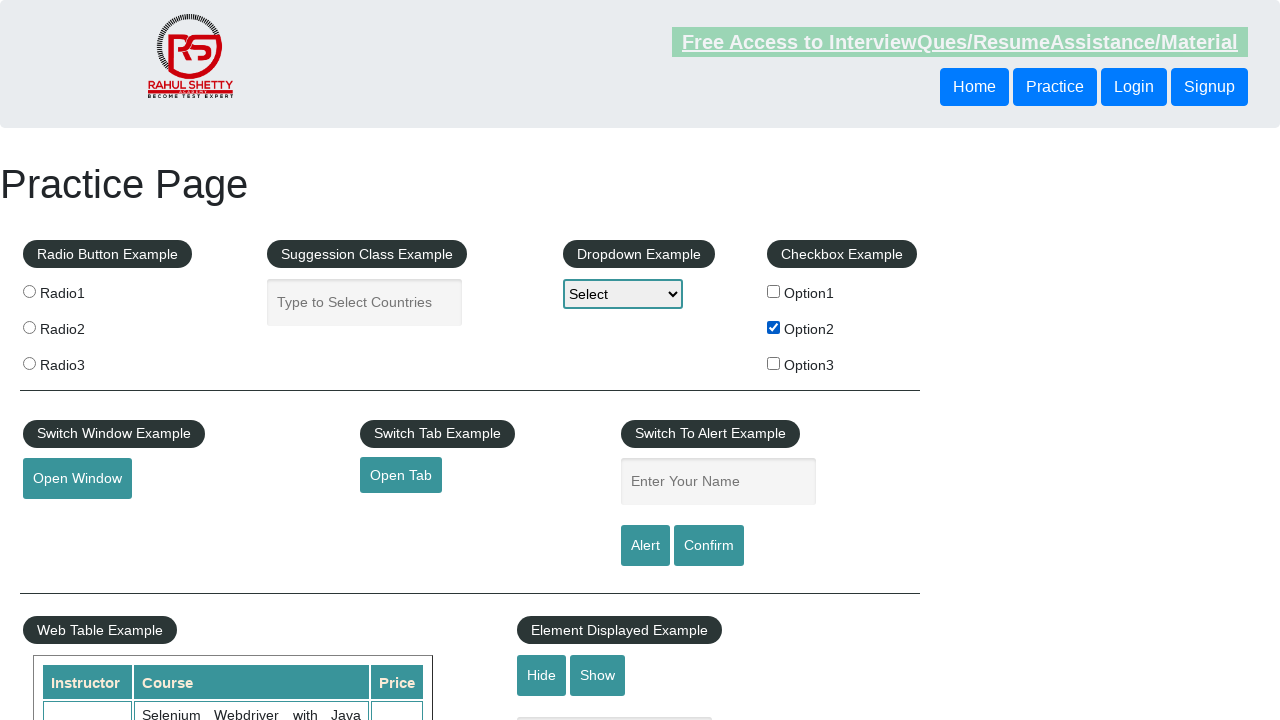

Selected dropdown option with label 'Option2' on #dropdown-class-example
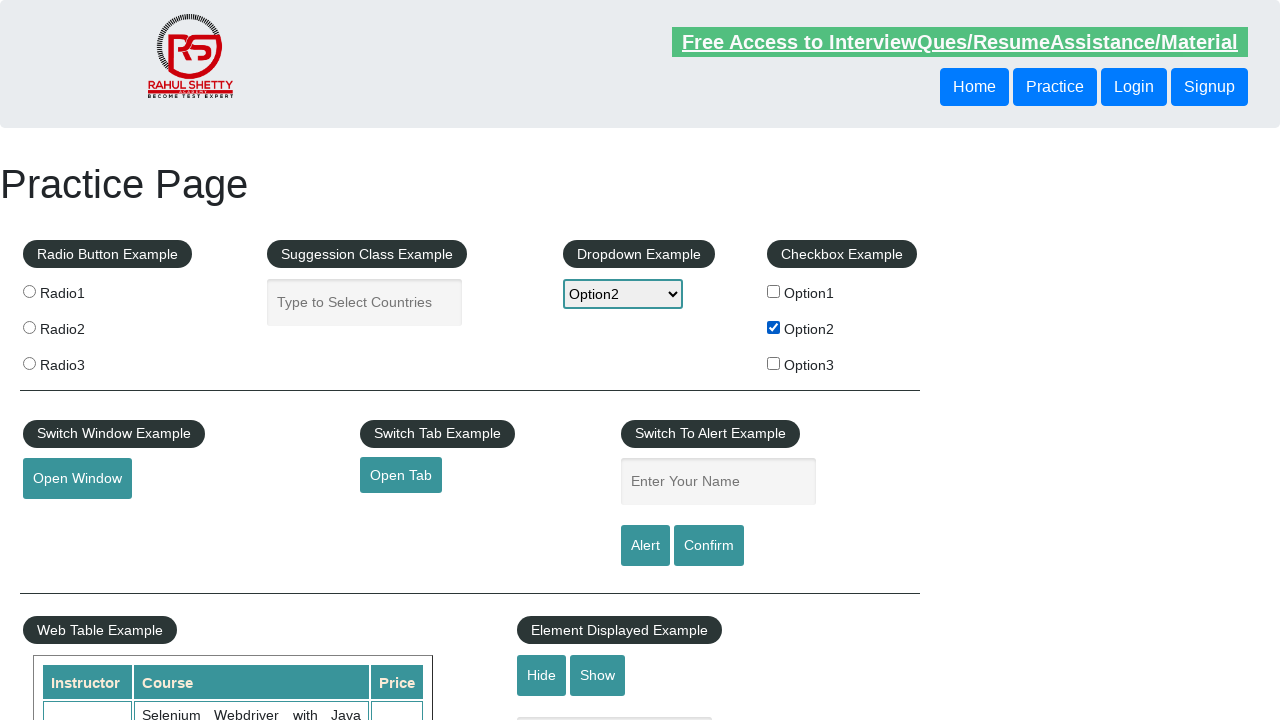

Filled name field with 'Option2' on #name
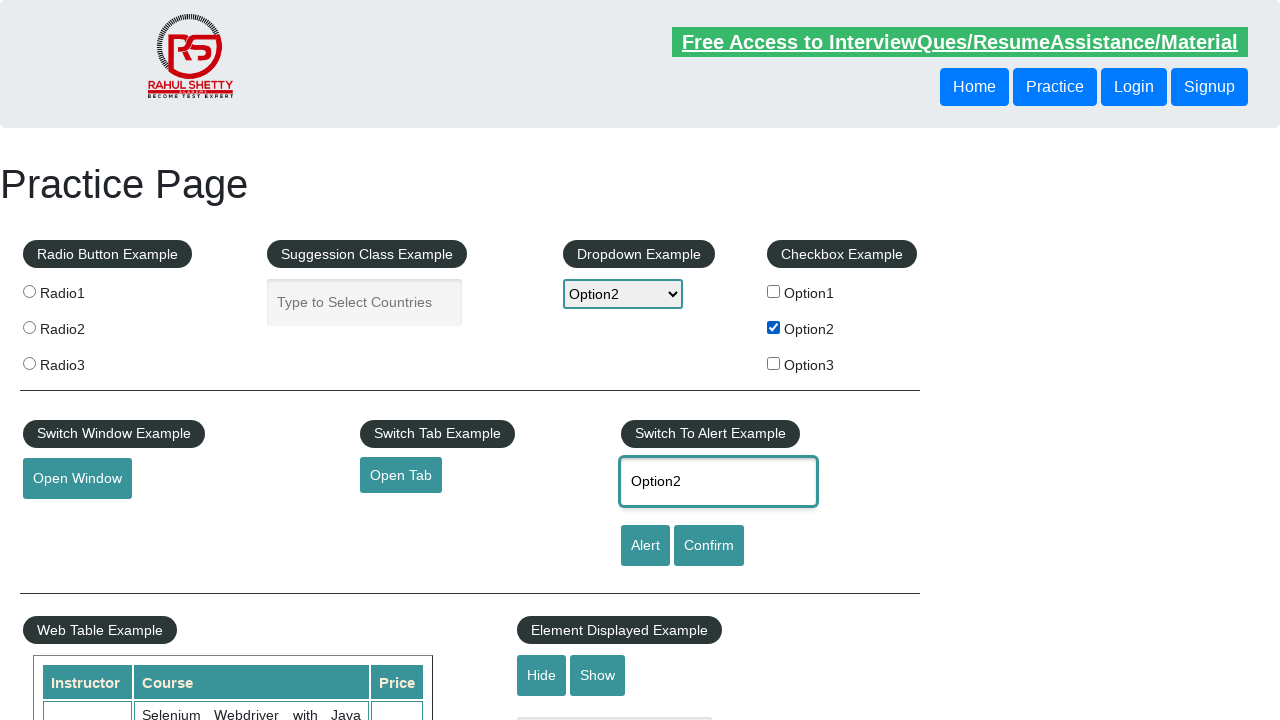

Clicked the alert button at (645, 546) on #alertbtn
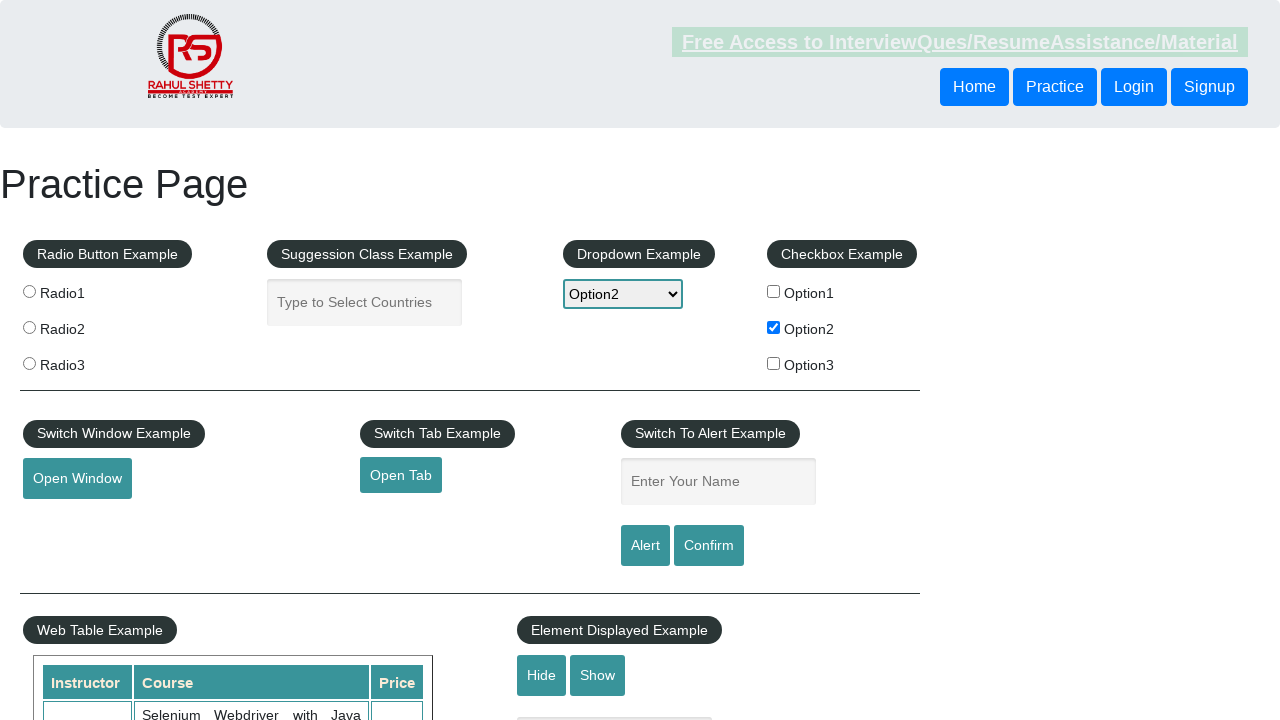

Retrieved alert text: 'None'
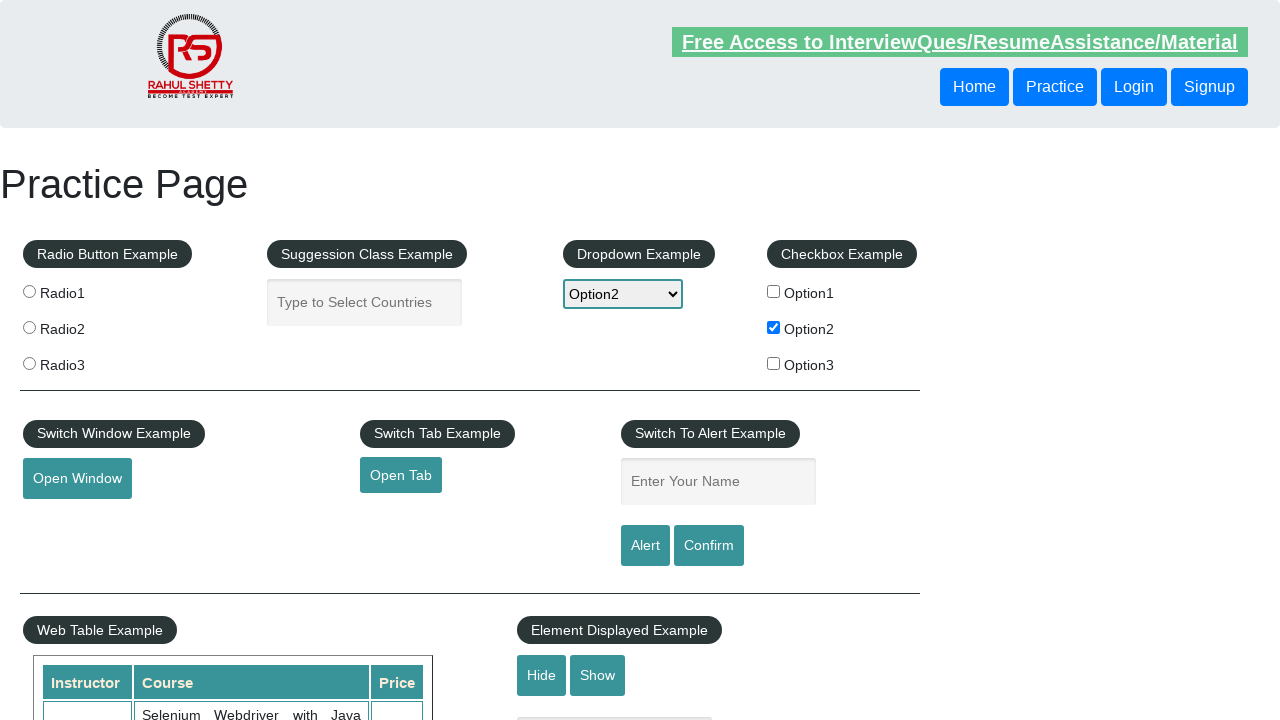

Set up dialog handler to accept alerts
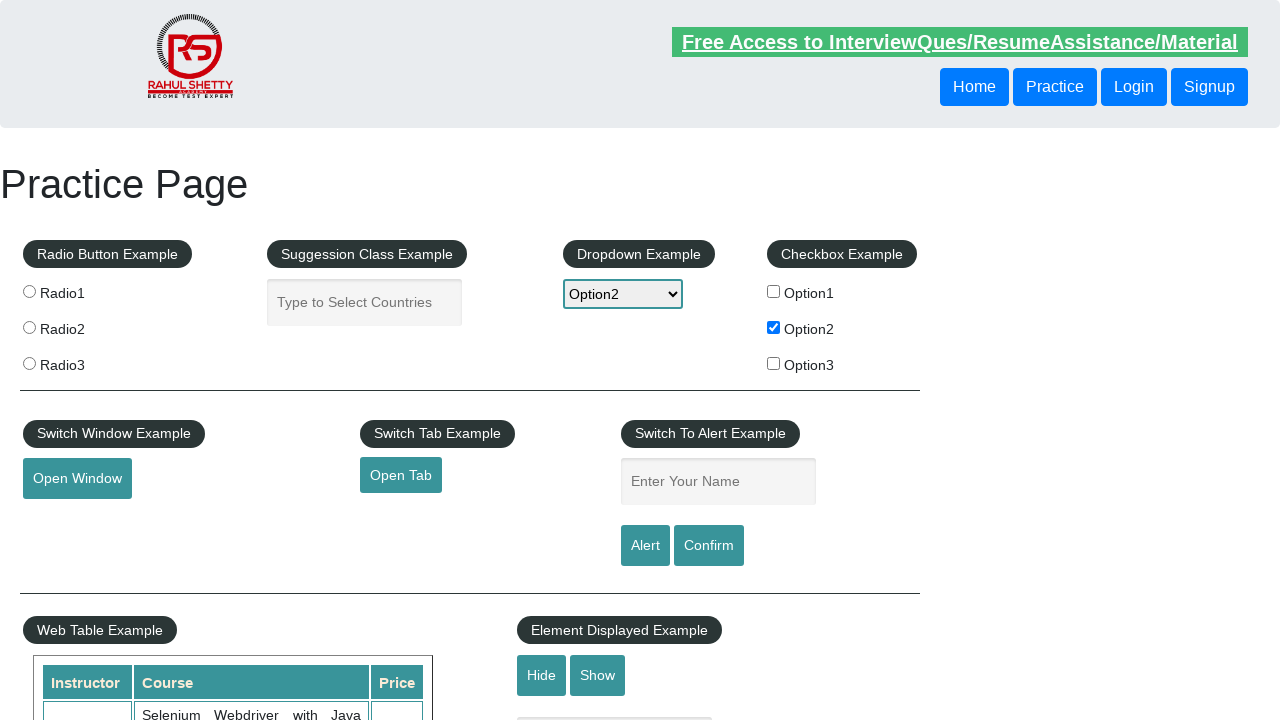

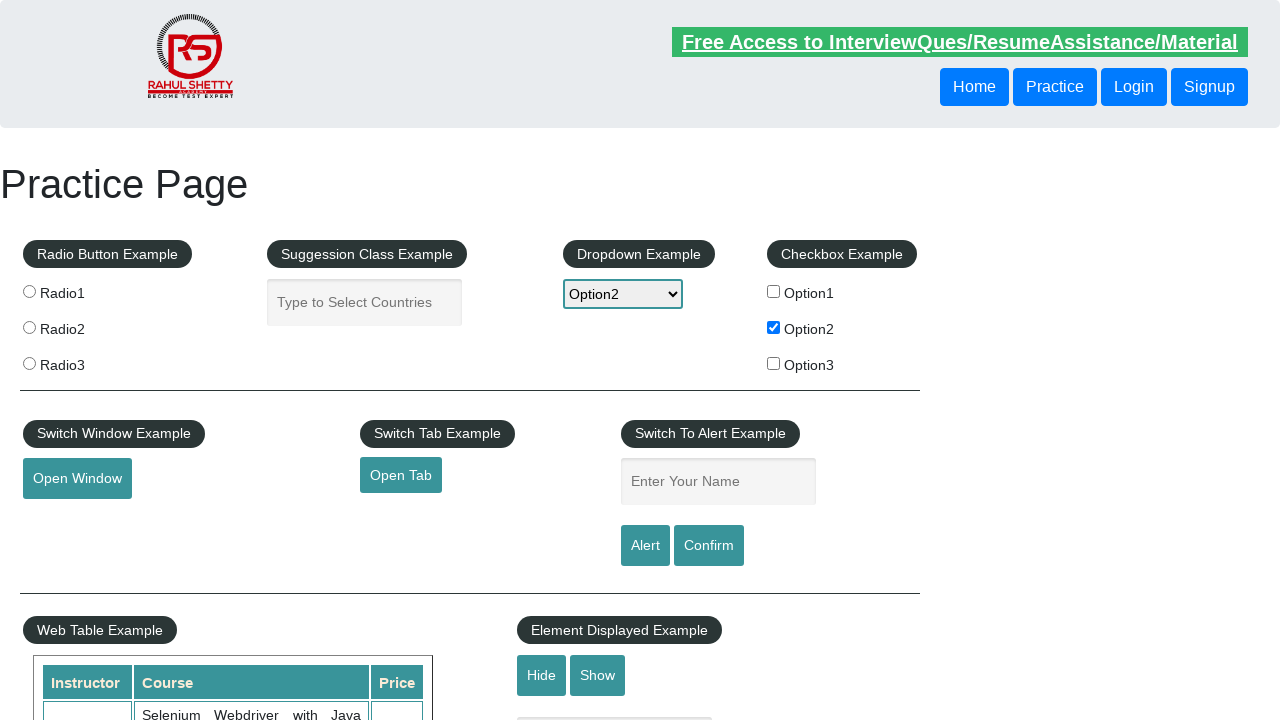